Tests checkout form submission by filling personal information, address, and payment details, then clicking the proceed button

Starting URL: https://getbootstrap.com/docs/4.0/examples/checkout/

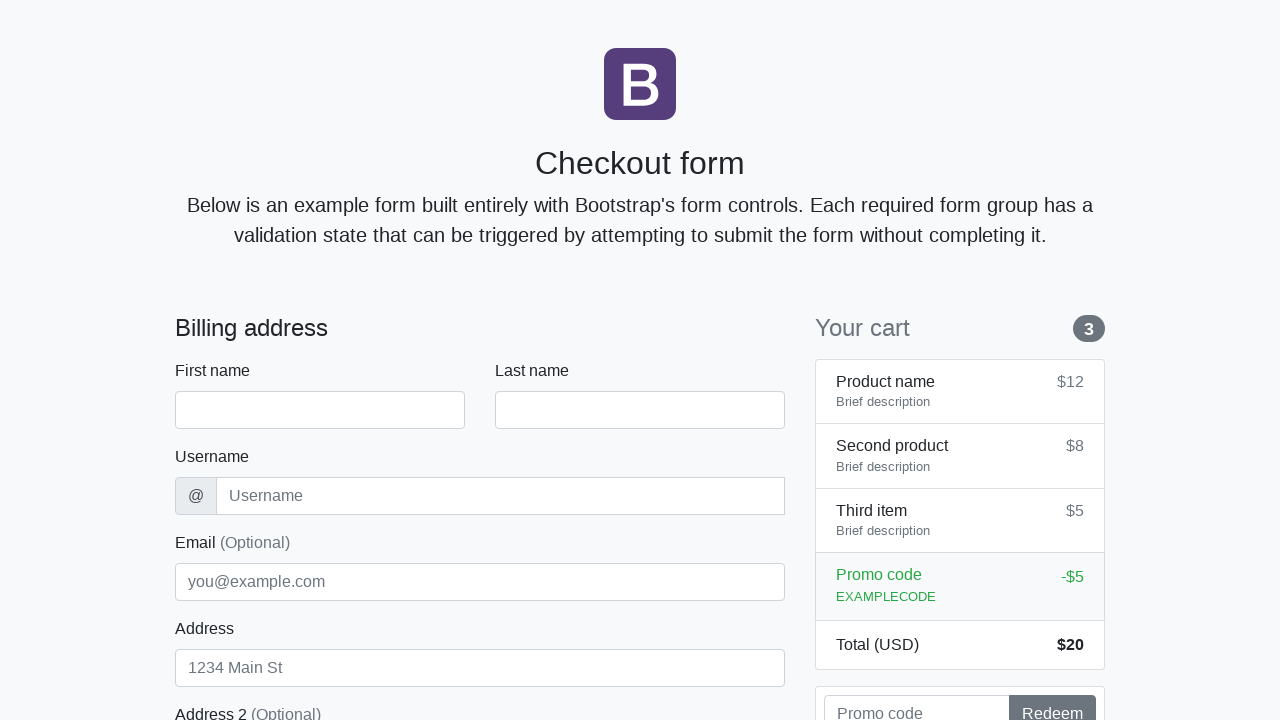

Waited for checkout form to load
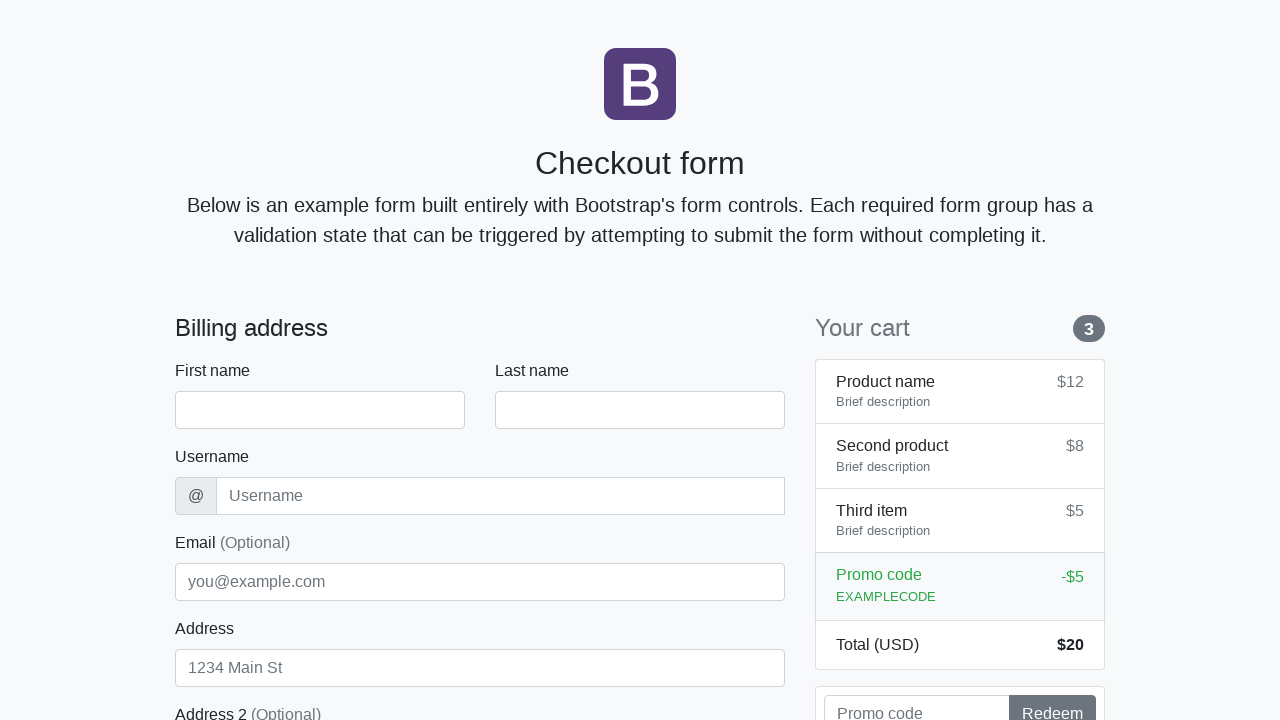

Filled first name field with 'James' on #firstName
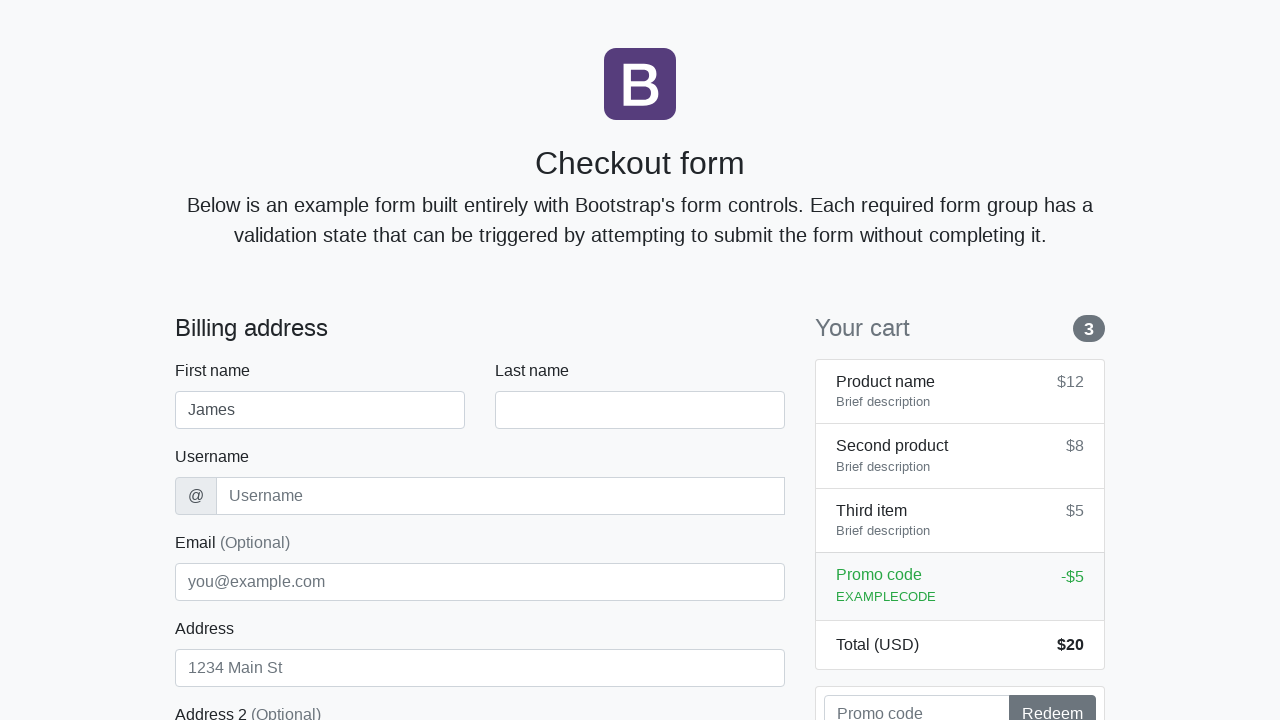

Filled last name field with 'Wilson' on #lastName
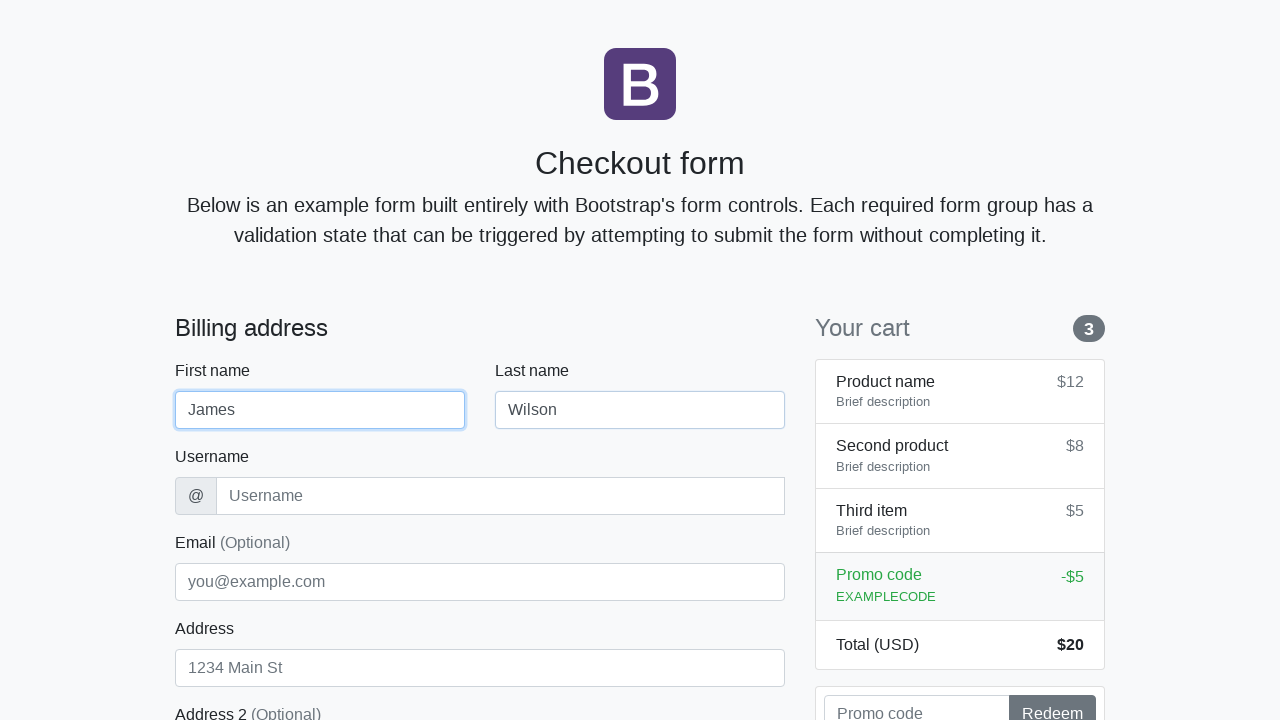

Filled username field with 'jwilson87' on #username
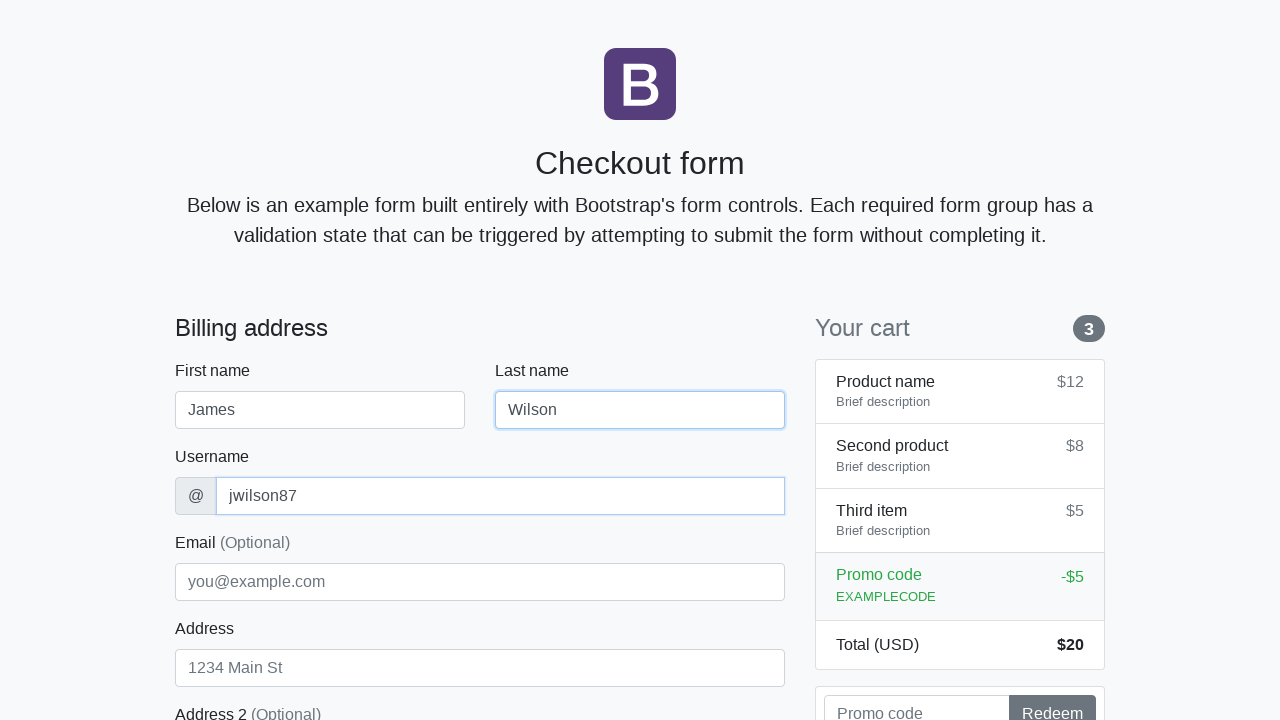

Filled address field with 'Pine Street 456' on #address
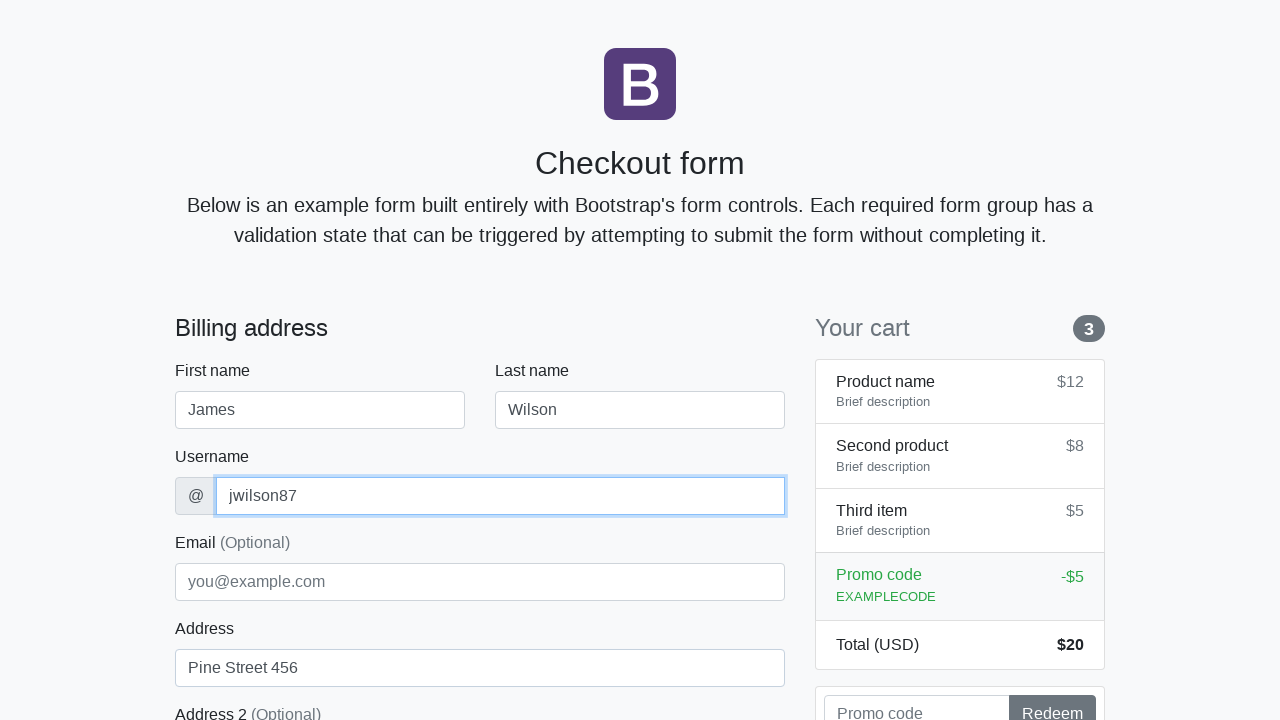

Filled email field with 'james.wilson@test.org' on #email
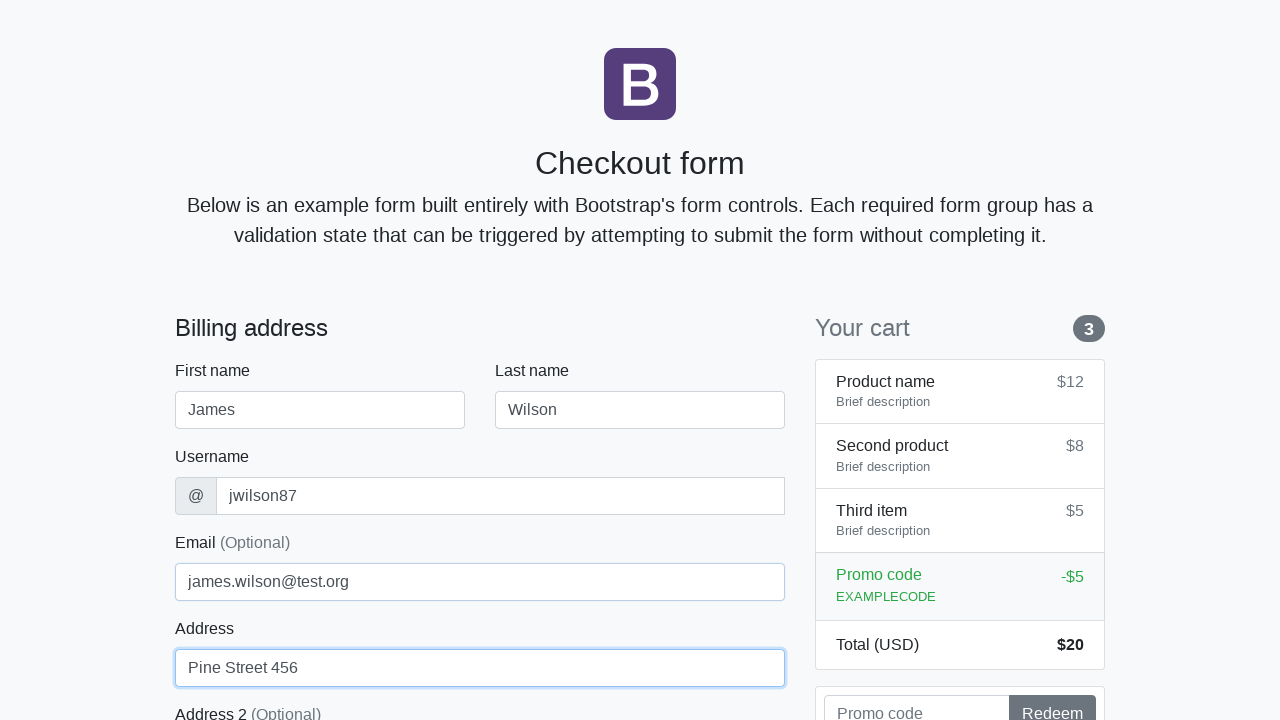

Selected 'United States' from country dropdown on #country
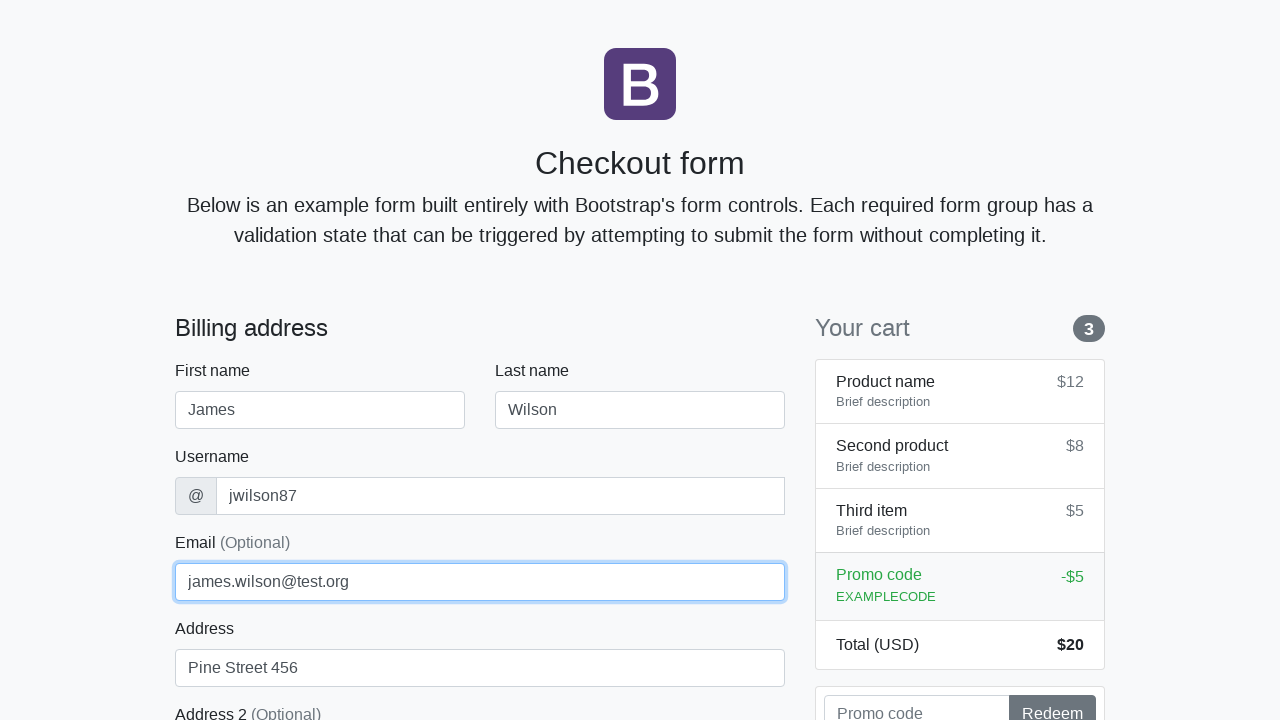

Selected 'California' from state dropdown on #state
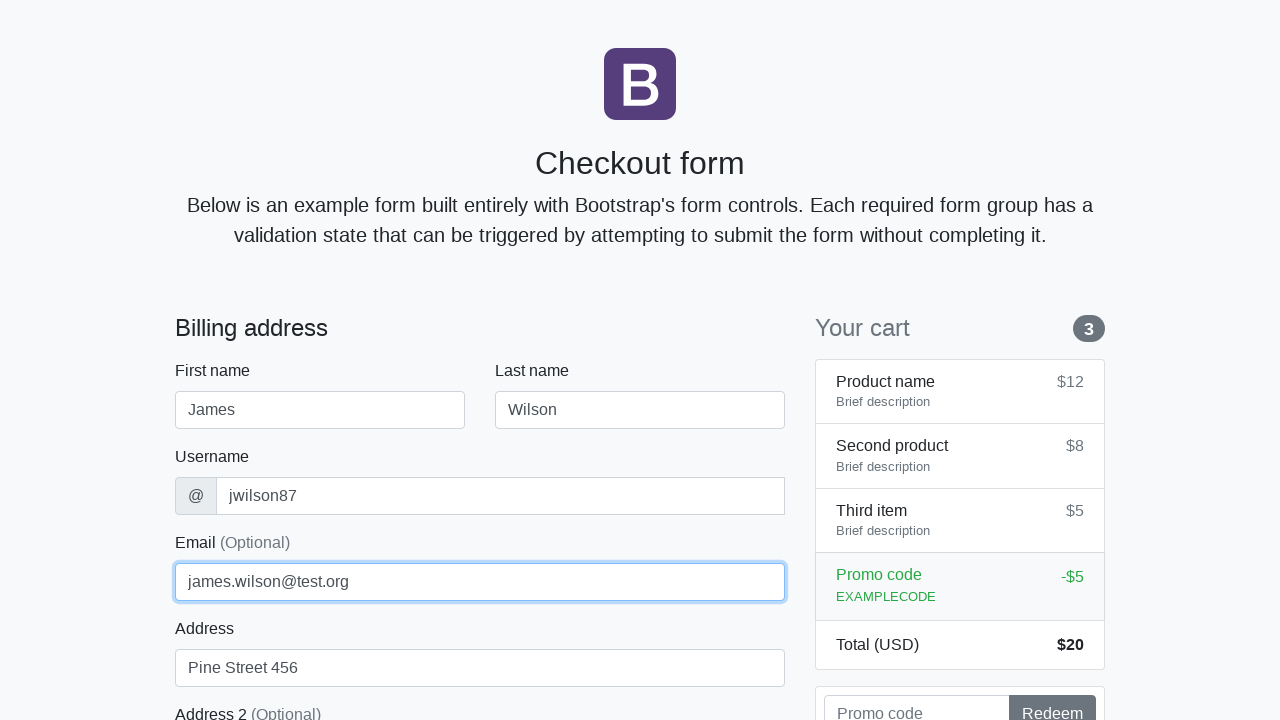

Filled zip code field with '94102' on #zip
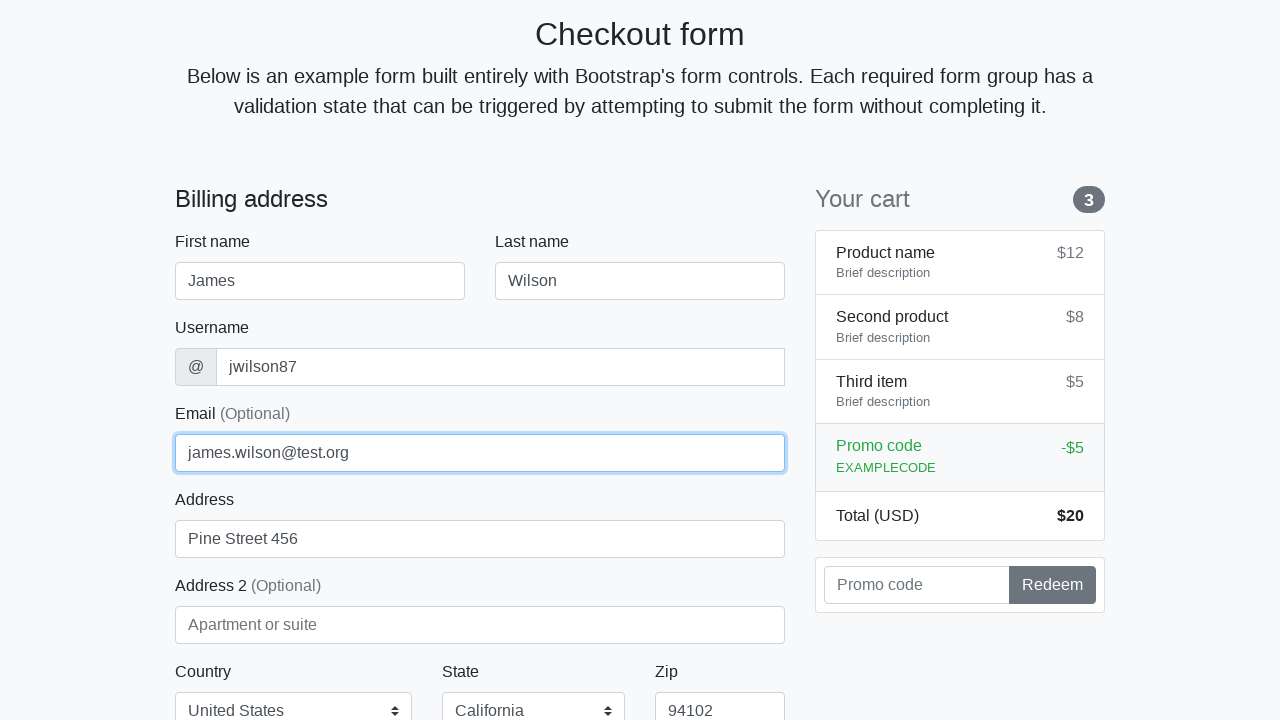

Filled credit card name field with 'James Wilson' on #cc-name
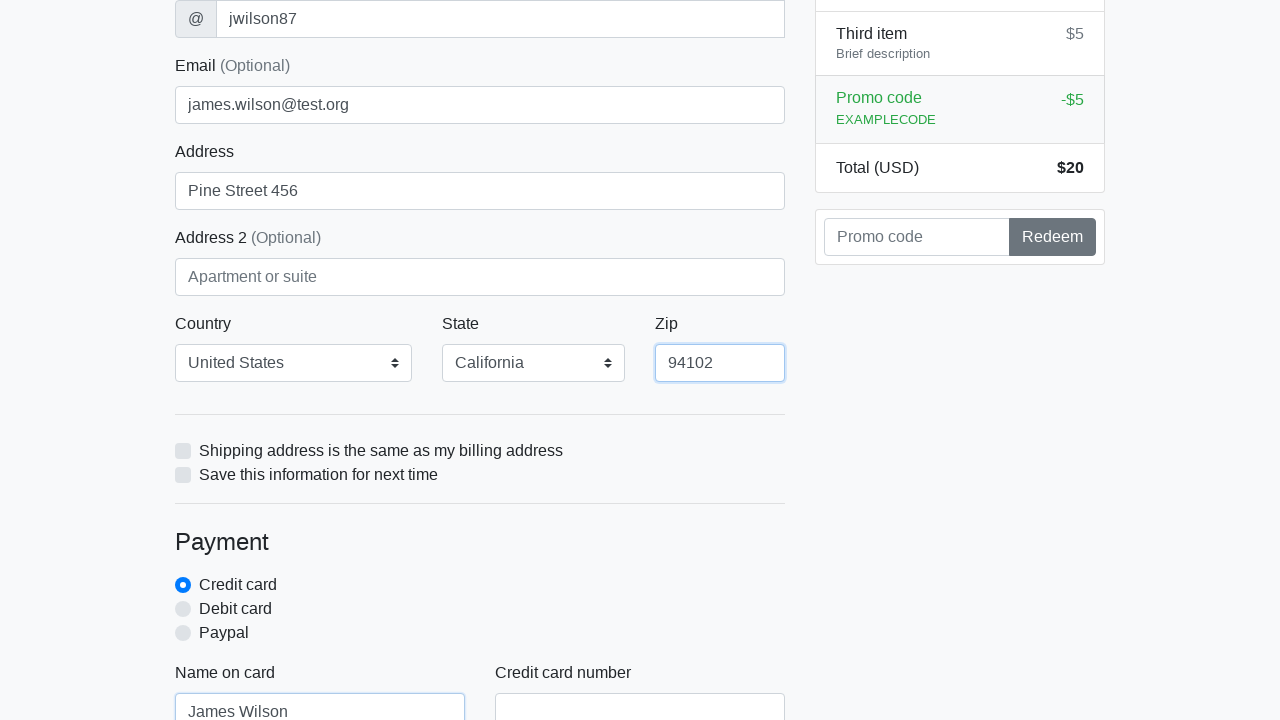

Filled credit card number field with '5425233430109903' on #cc-number
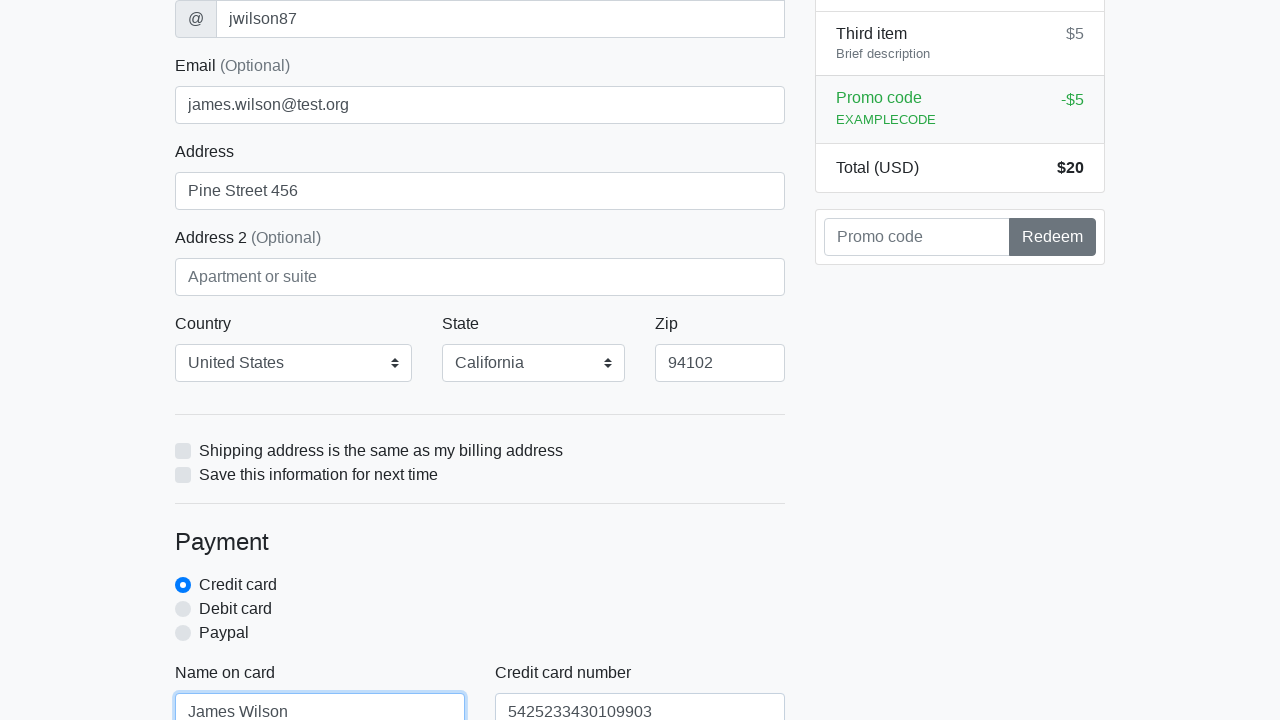

Filled credit card expiration field with '08/26' on #cc-expiration
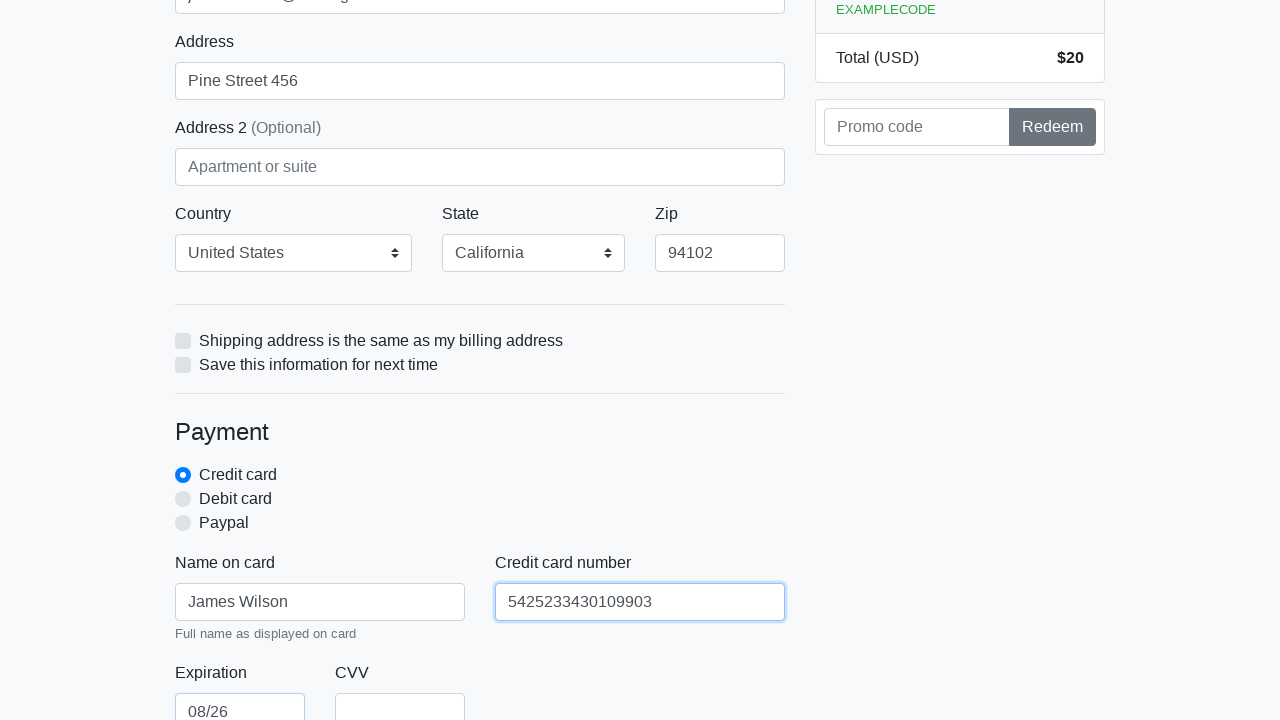

Filled credit card CVV field with '789' on #cc-cvv
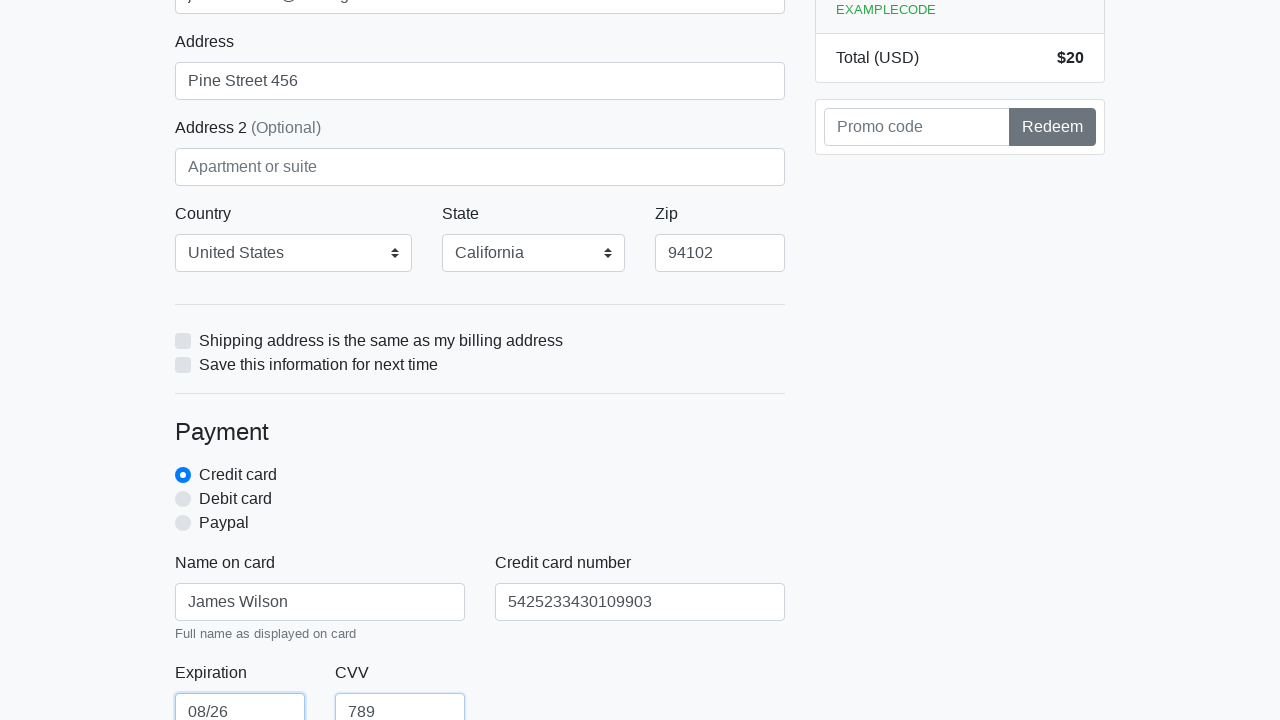

Clicked proceed button to submit checkout form at (480, 500) on xpath=/html/body/div/div[2]/div[2]/form/button
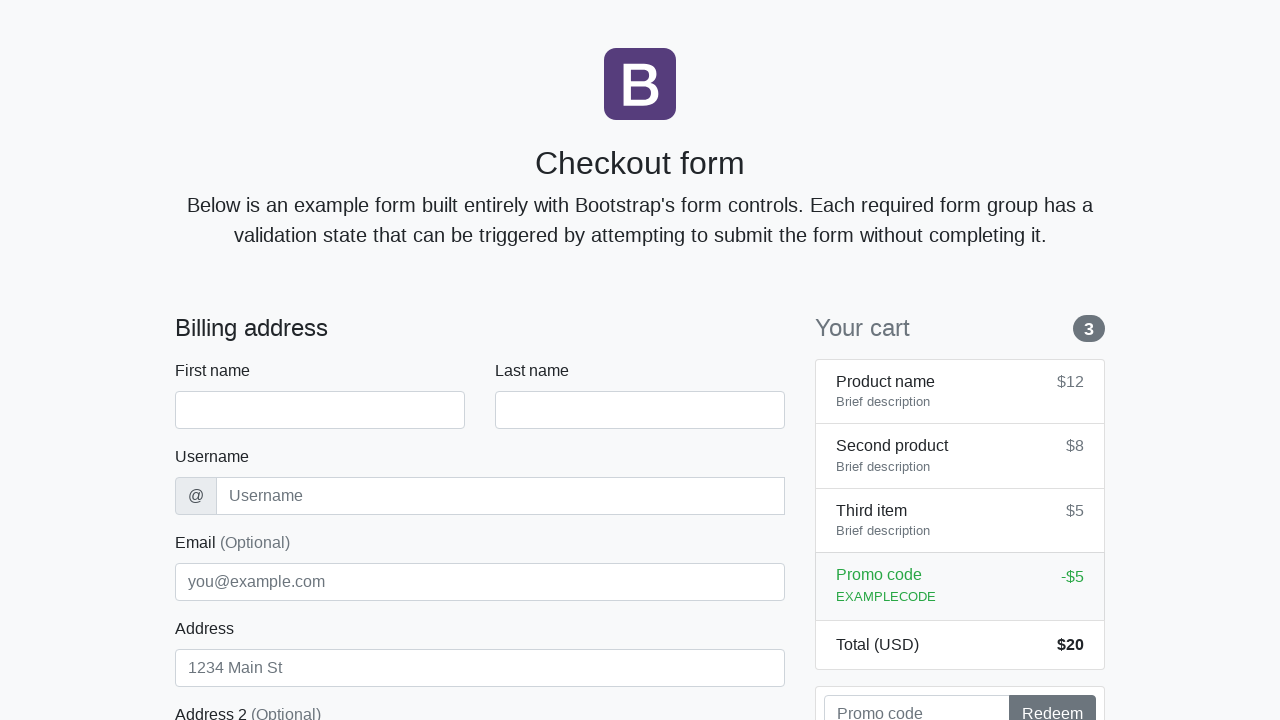

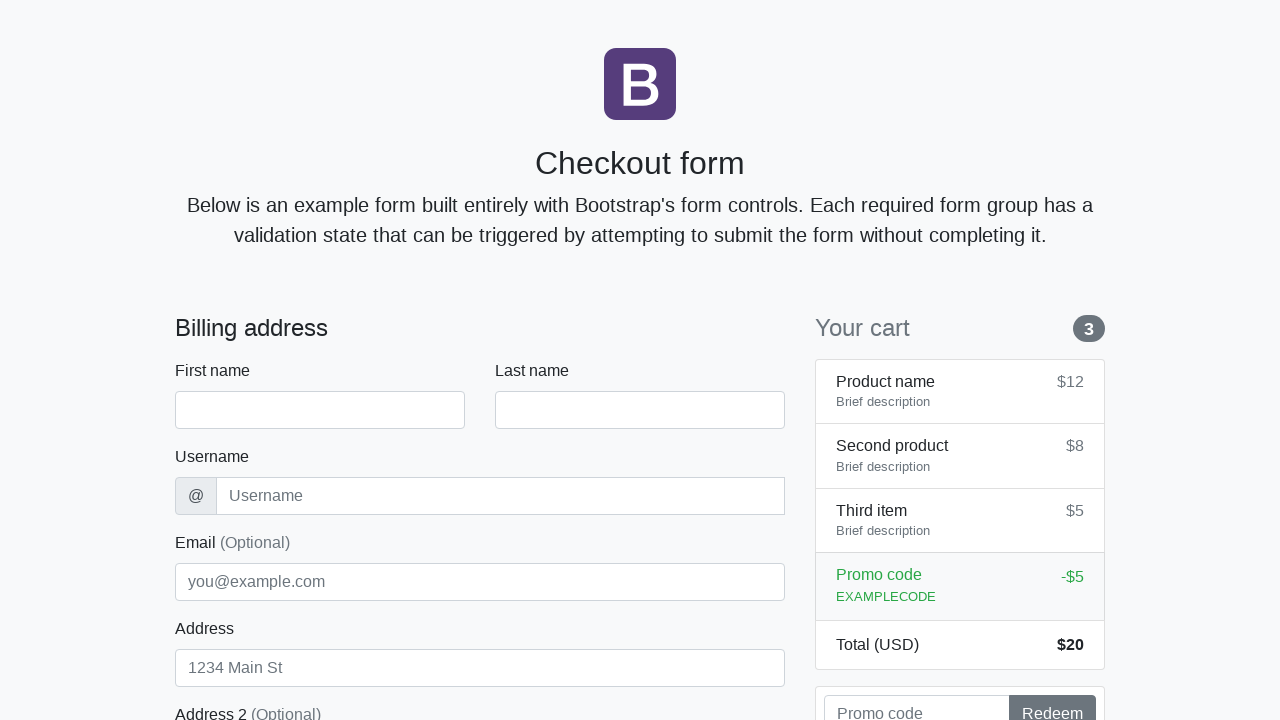